Tests autocomplete dropdown functionality by typing partial country name and selecting from suggestions using keyboard navigation

Starting URL: https://rahulshettyacademy.com/AutomationPractice/

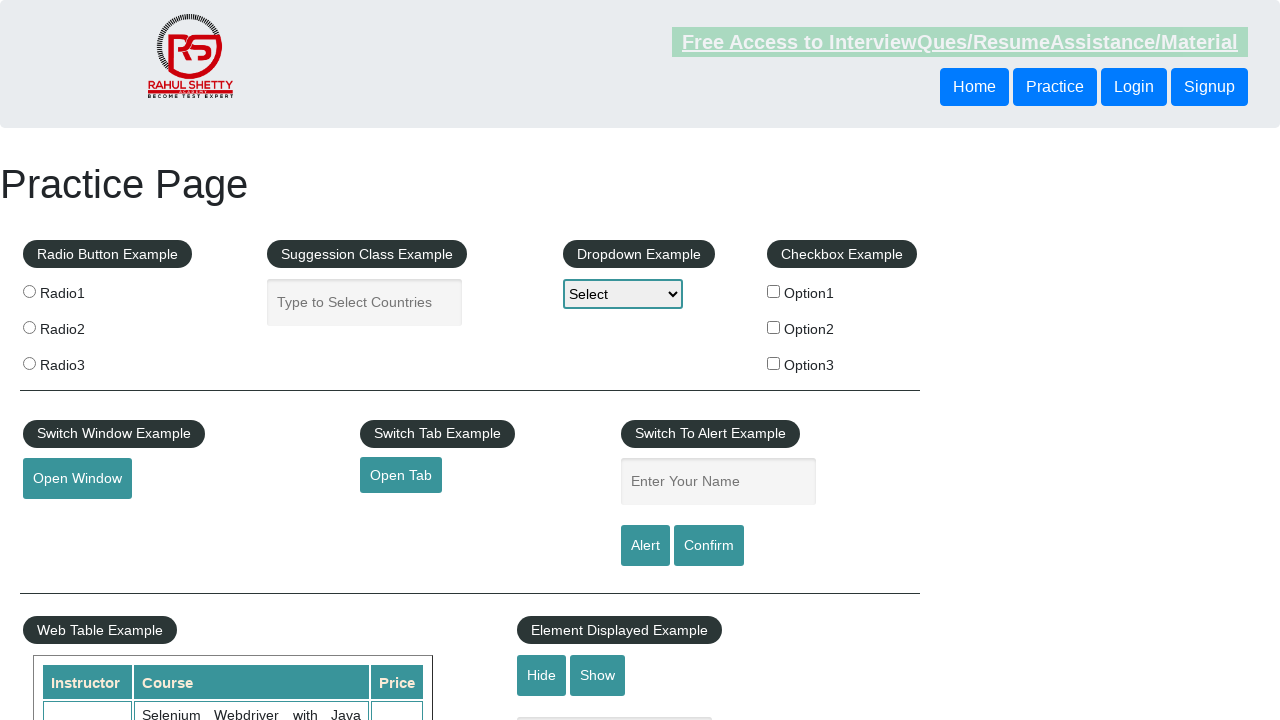

Filled autocomplete field with 'unit' to search for countries on #autocomplete
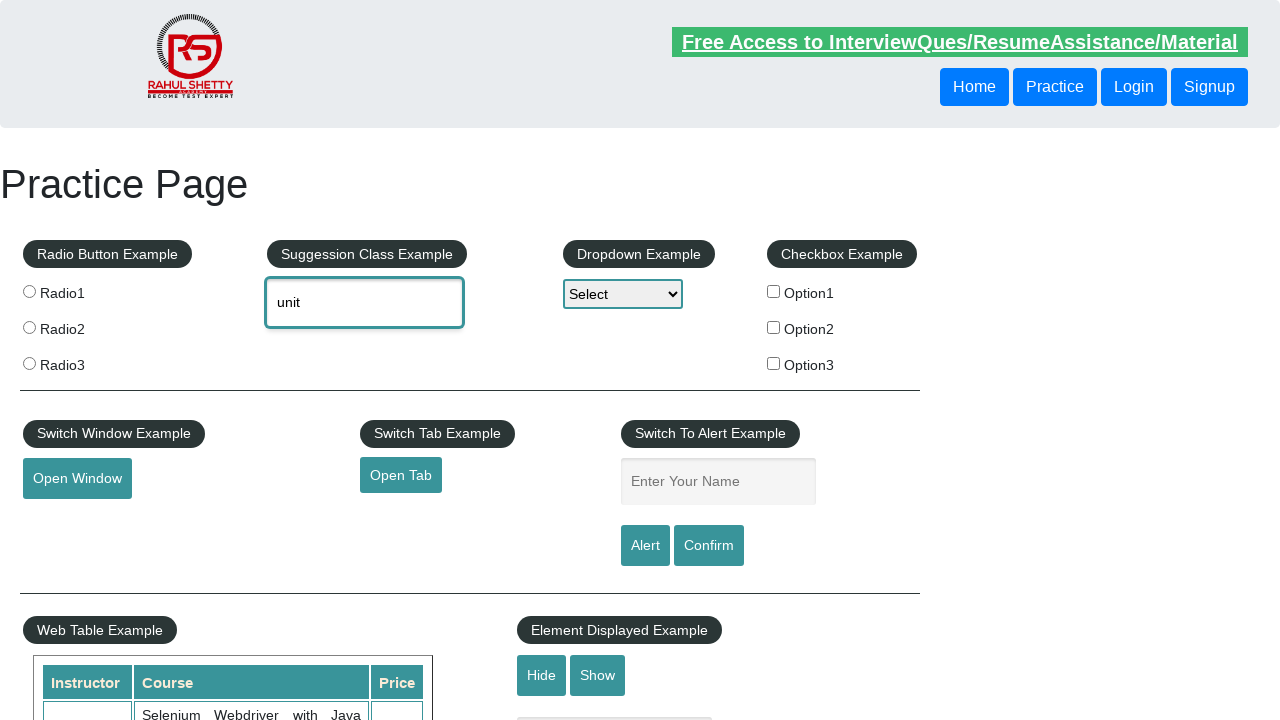

Autocomplete suggestions dropdown appeared
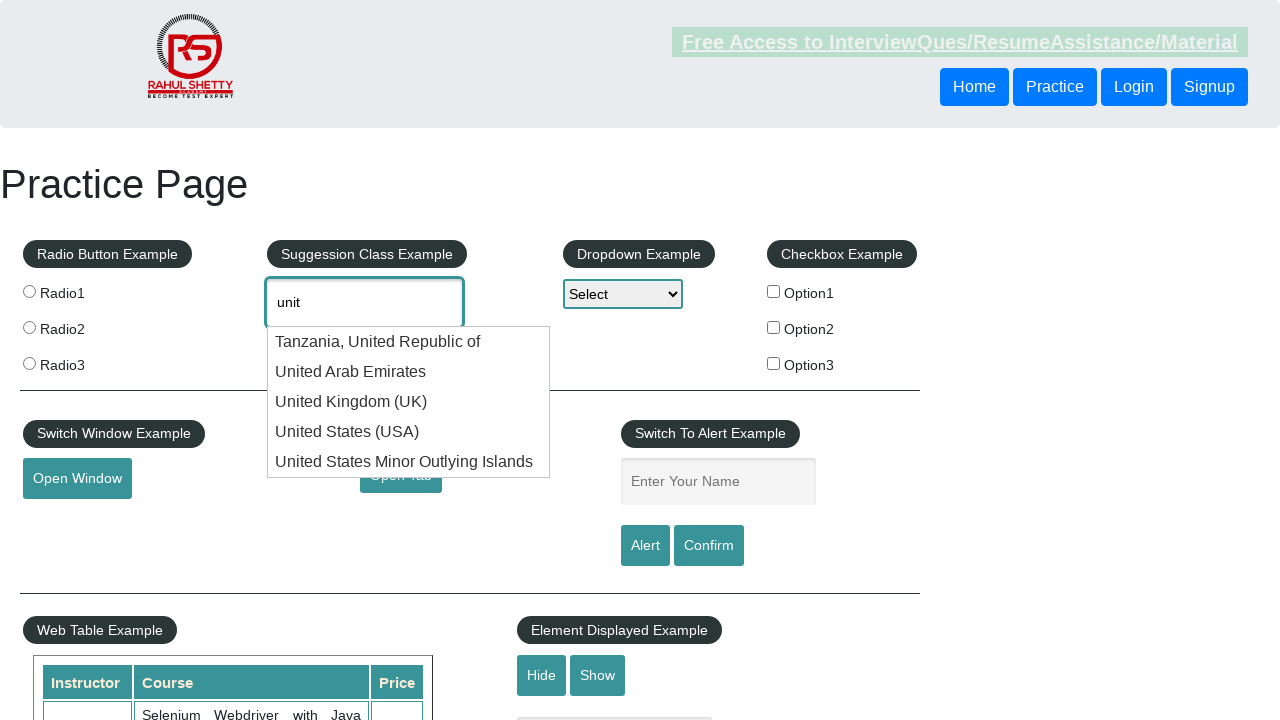

Pressed ArrowDown key to start navigating suggestions on #autocomplete
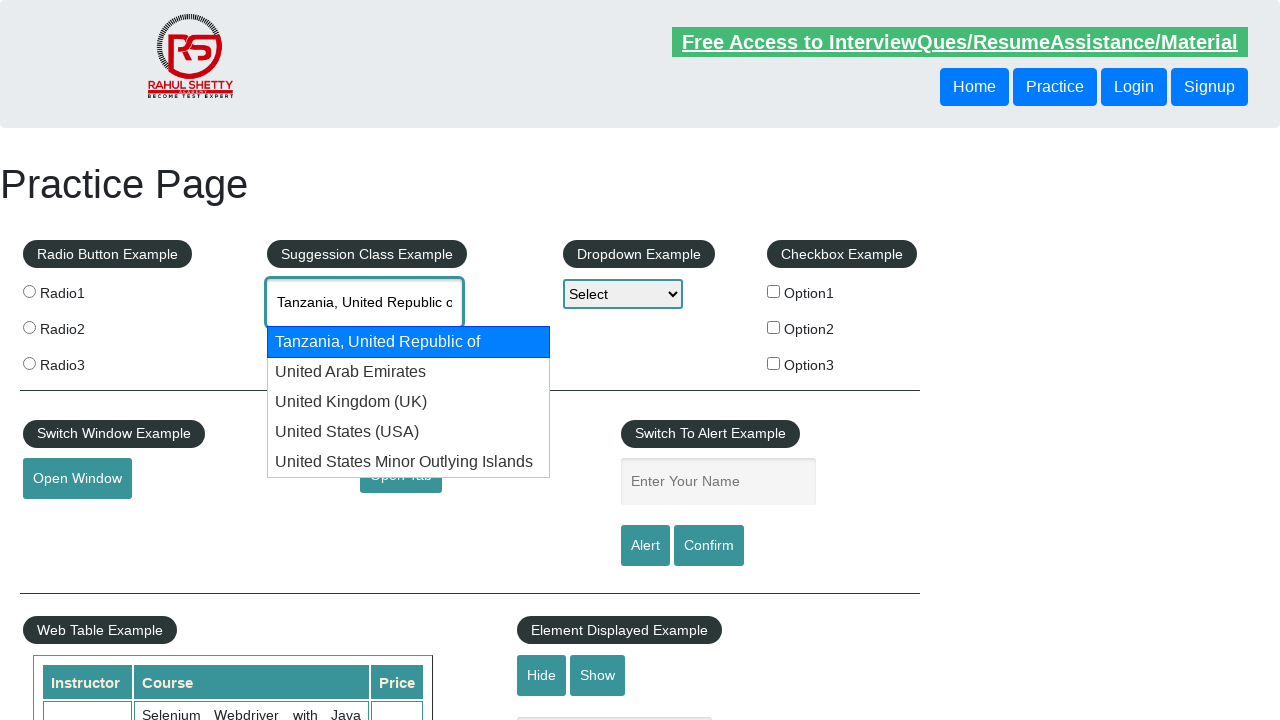

Retrieved 5 country suggestions from dropdown
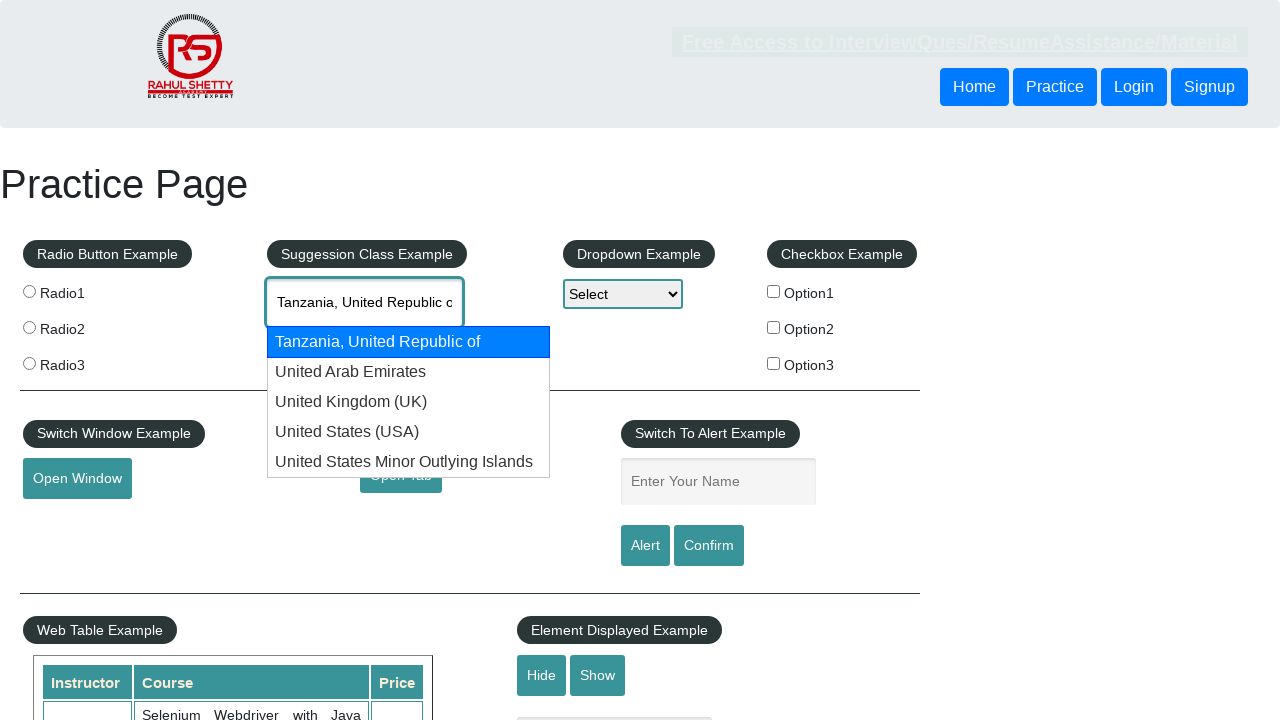

Pressed ArrowDown to skip 'Tanzania, United Republic of' and continue searching on #autocomplete
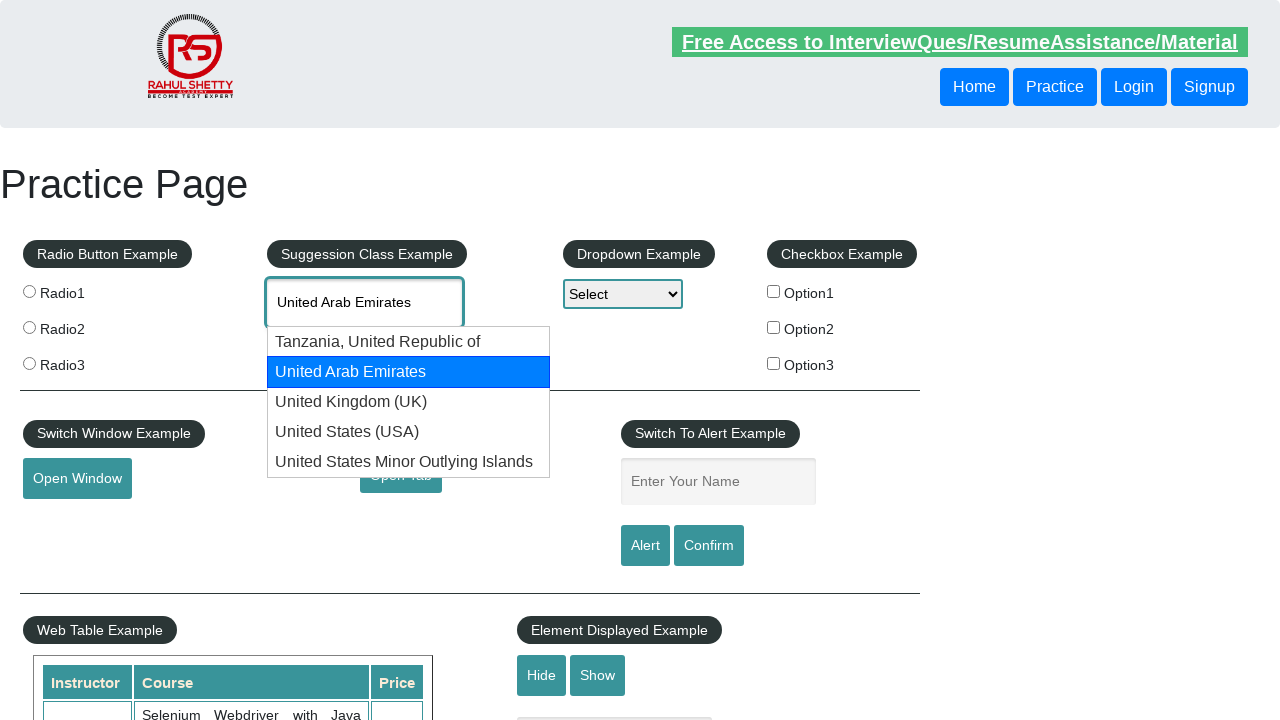

Pressed ArrowDown to skip 'United Arab Emirates' and continue searching on #autocomplete
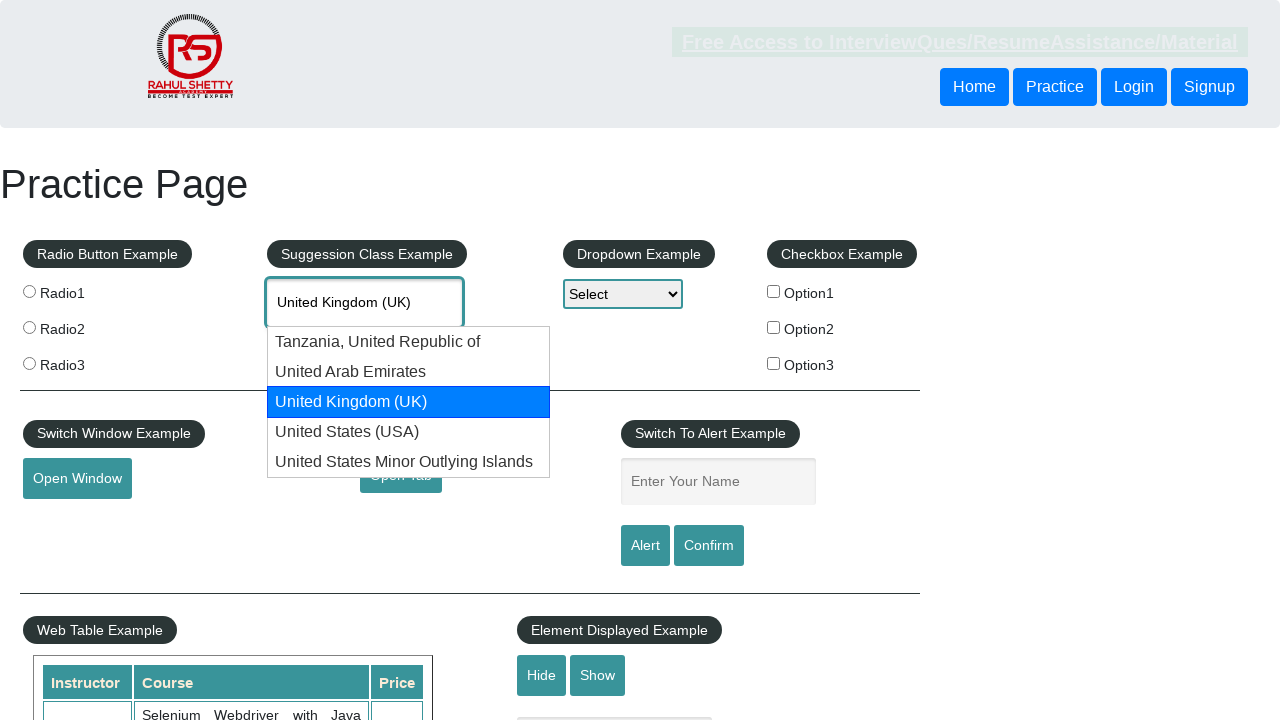

Pressed ArrowDown to skip 'United Kingdom (UK)' and continue searching on #autocomplete
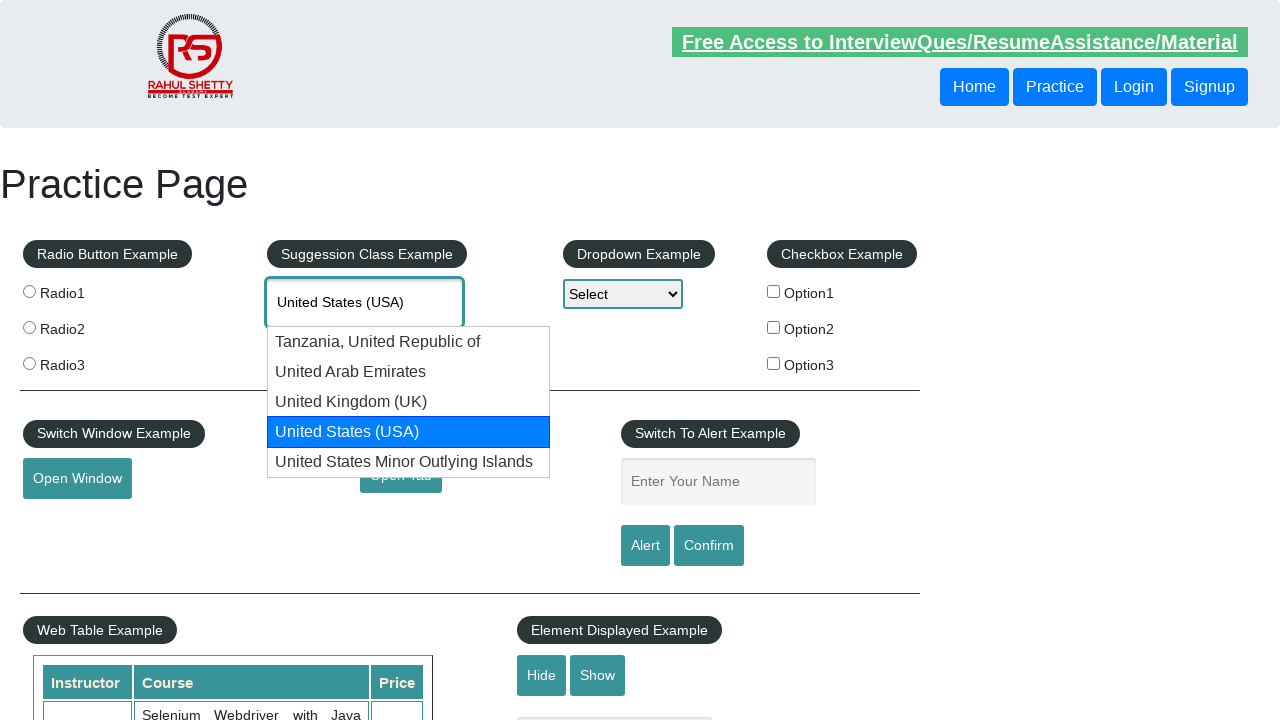

Verified that 'United States (USA)' was successfully selected in autocomplete field
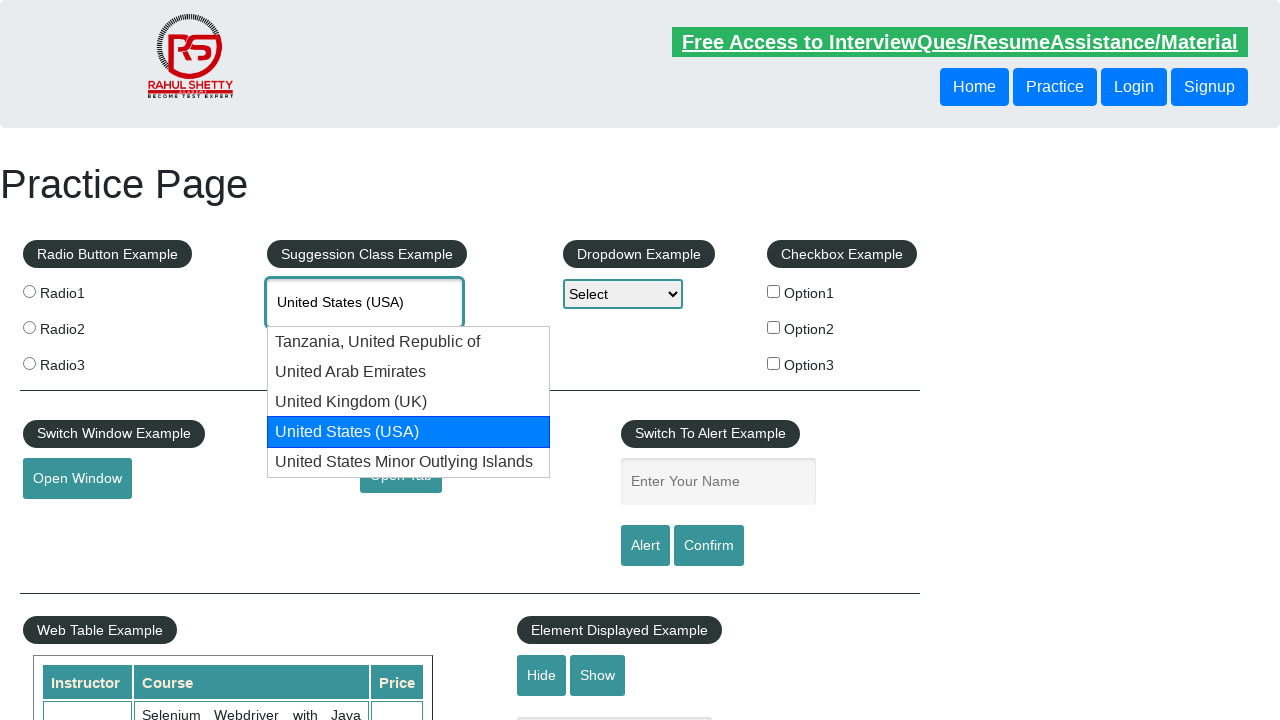

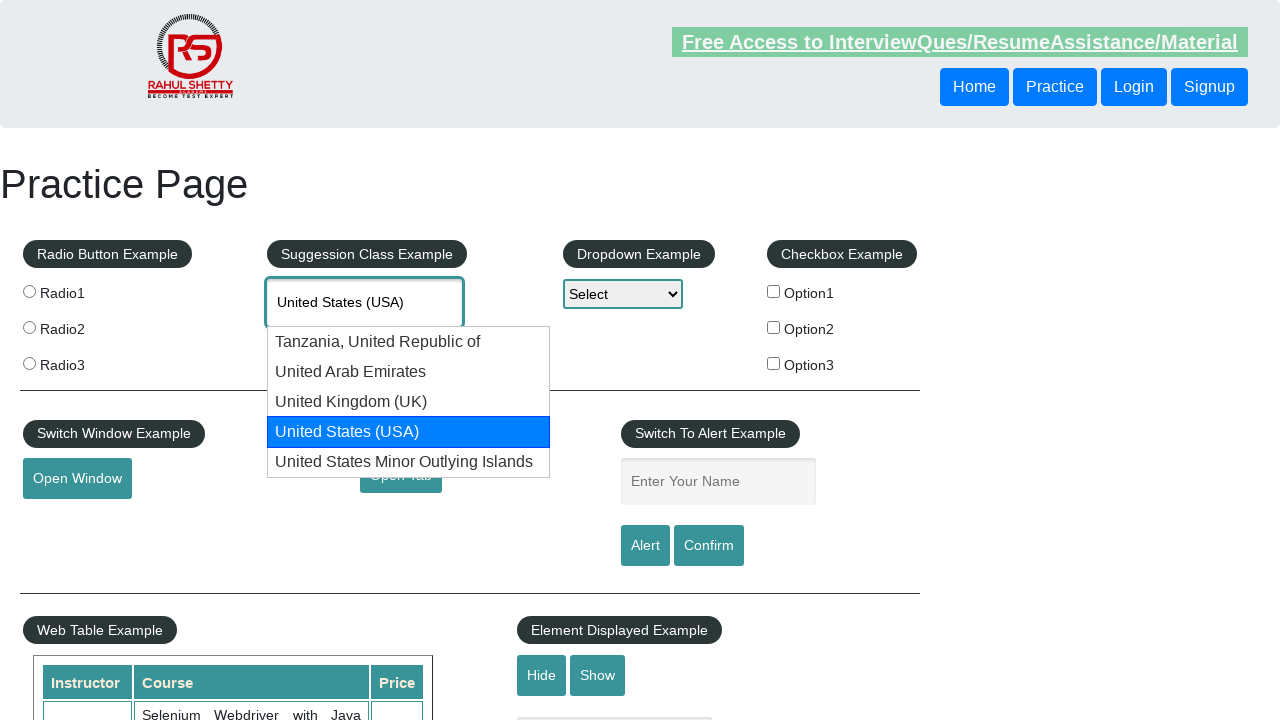